Navigates to the Rahul Shetty Academy Automation Practice page and maximizes the browser window to verify the page loads correctly.

Starting URL: https://rahulshettyacademy.com/AutomationPractice/

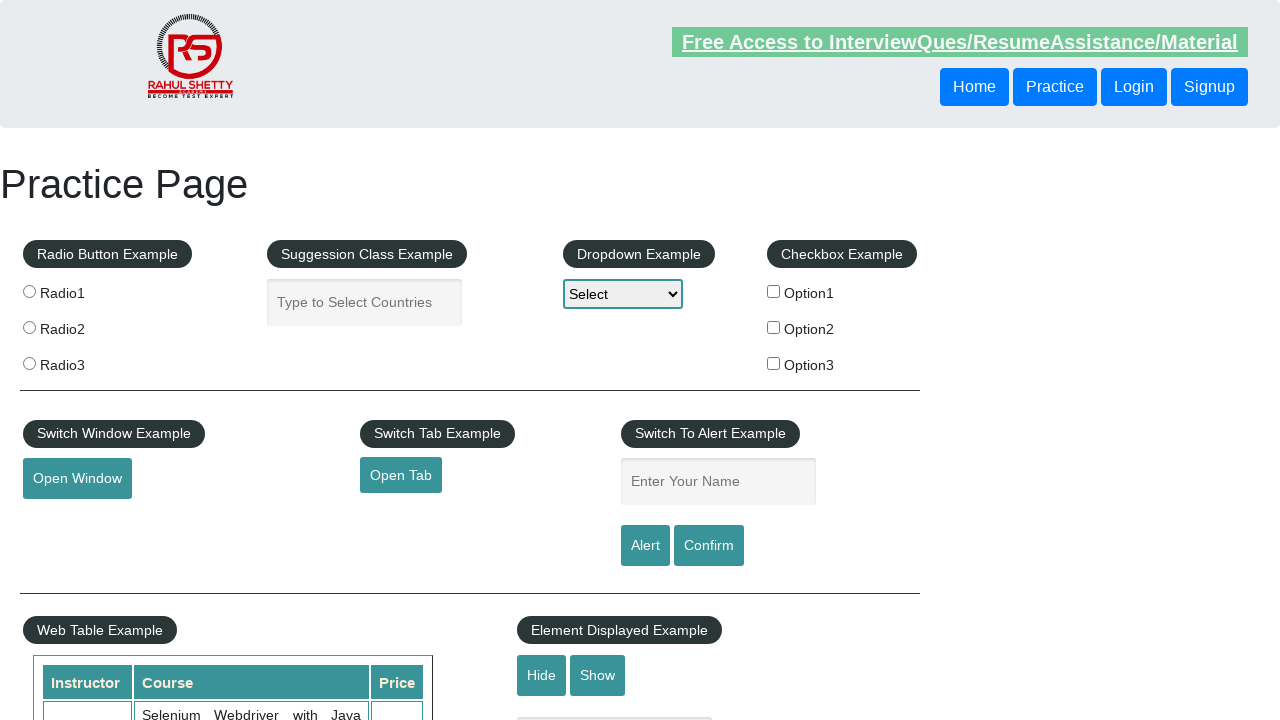

Navigated to Rahul Shetty Academy Automation Practice page
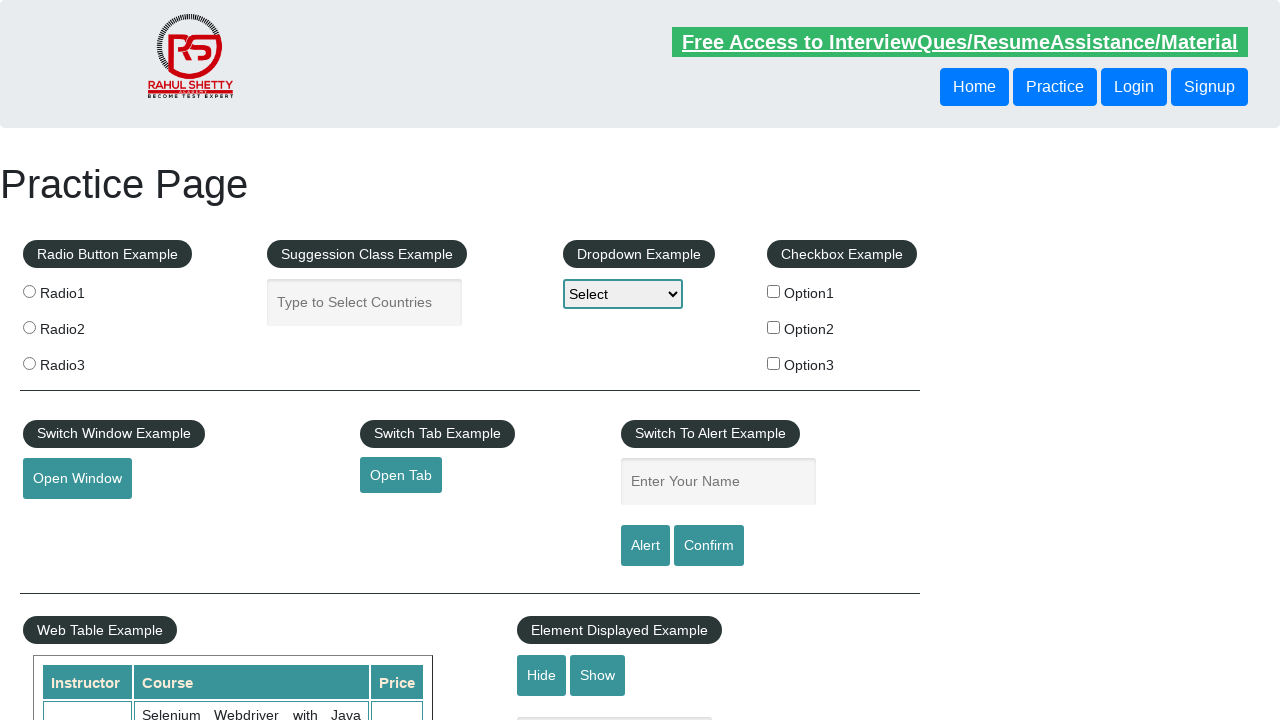

Maximized browser window to 1920x1080
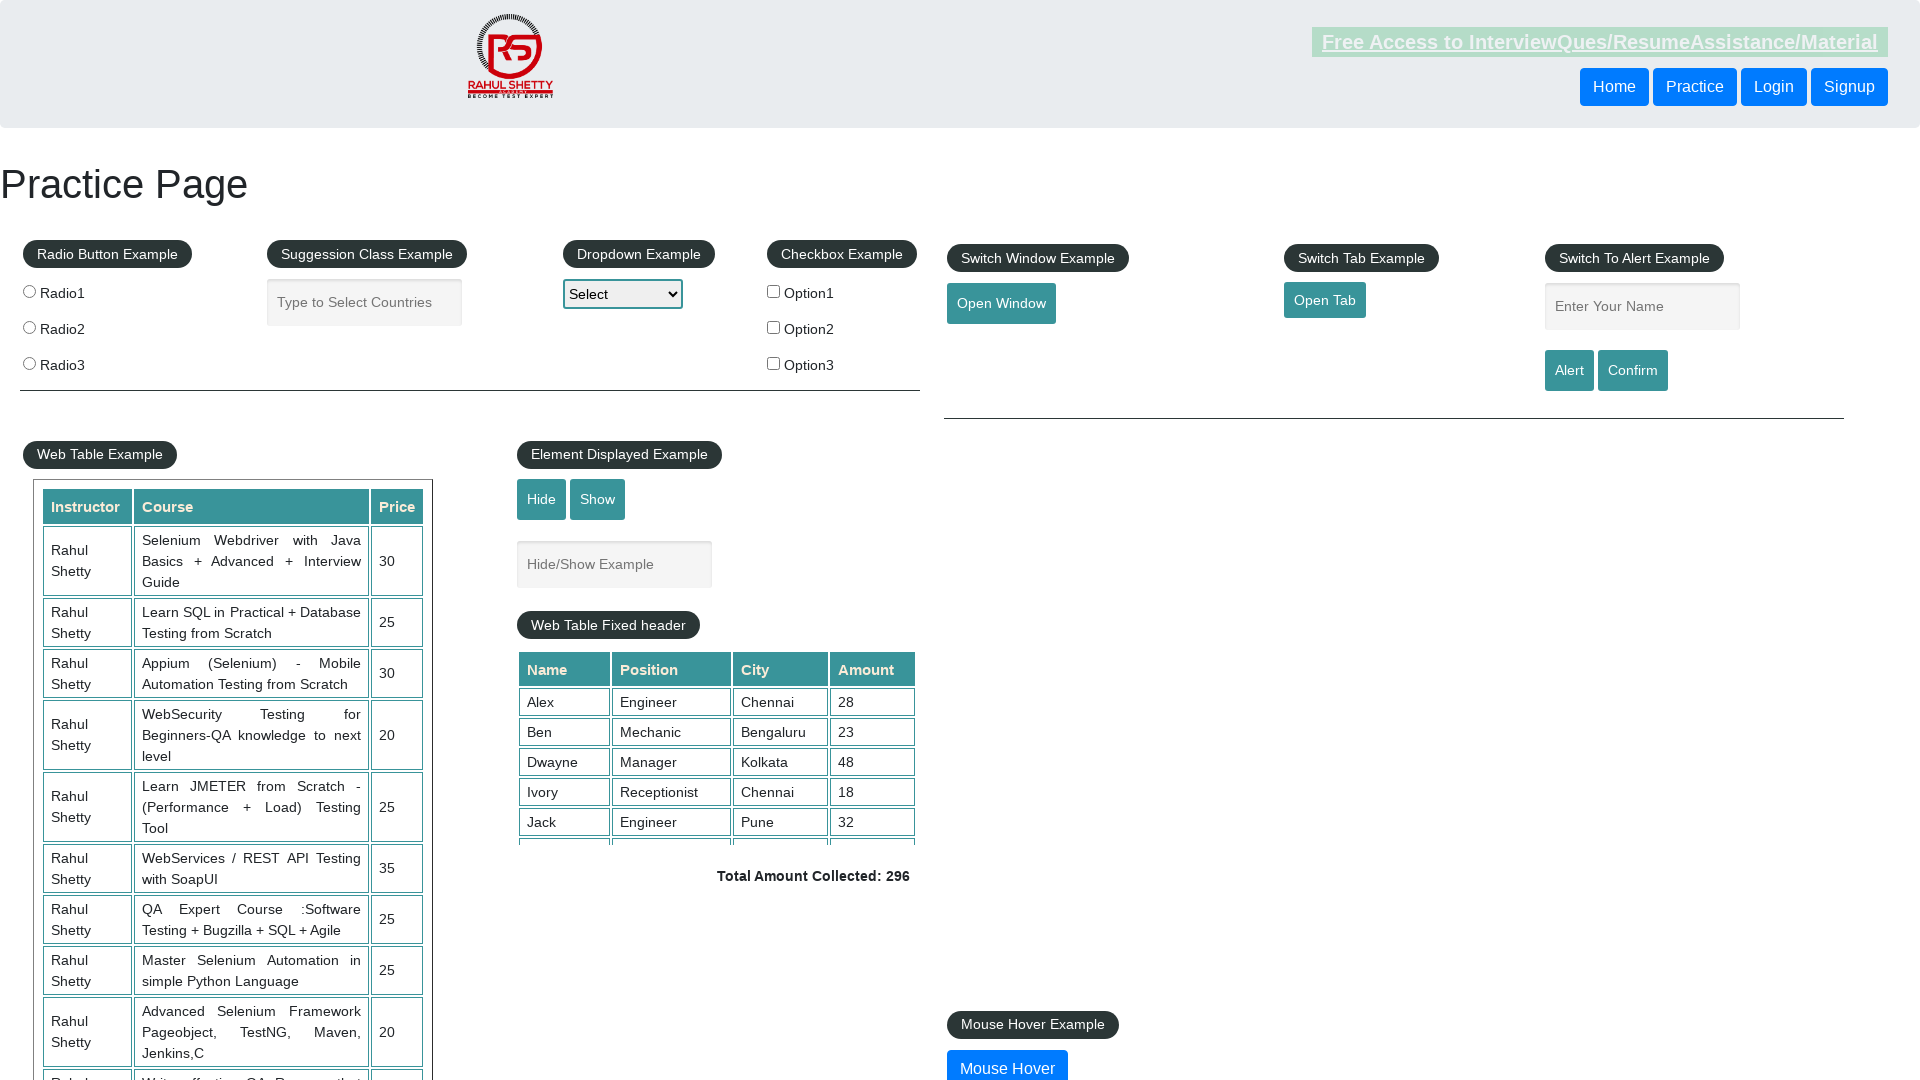

Page fully loaded and DOM content ready
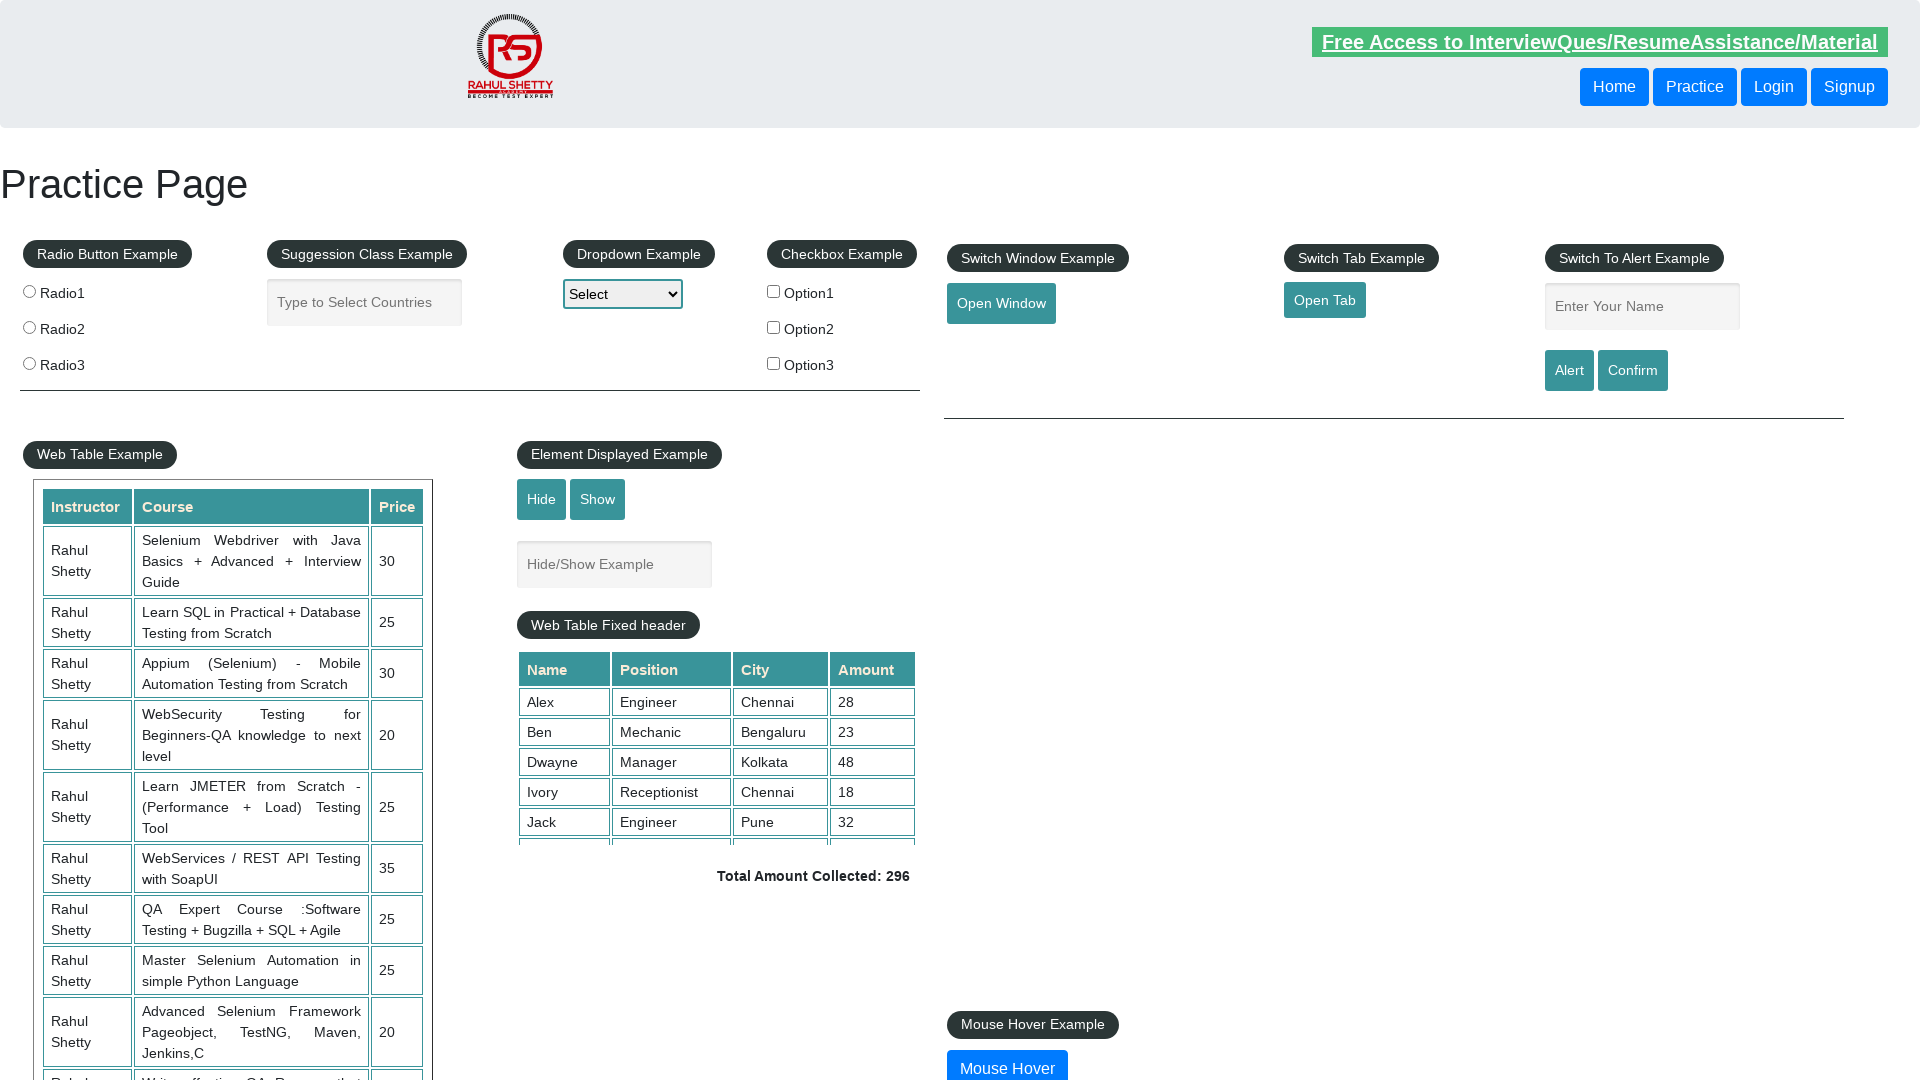

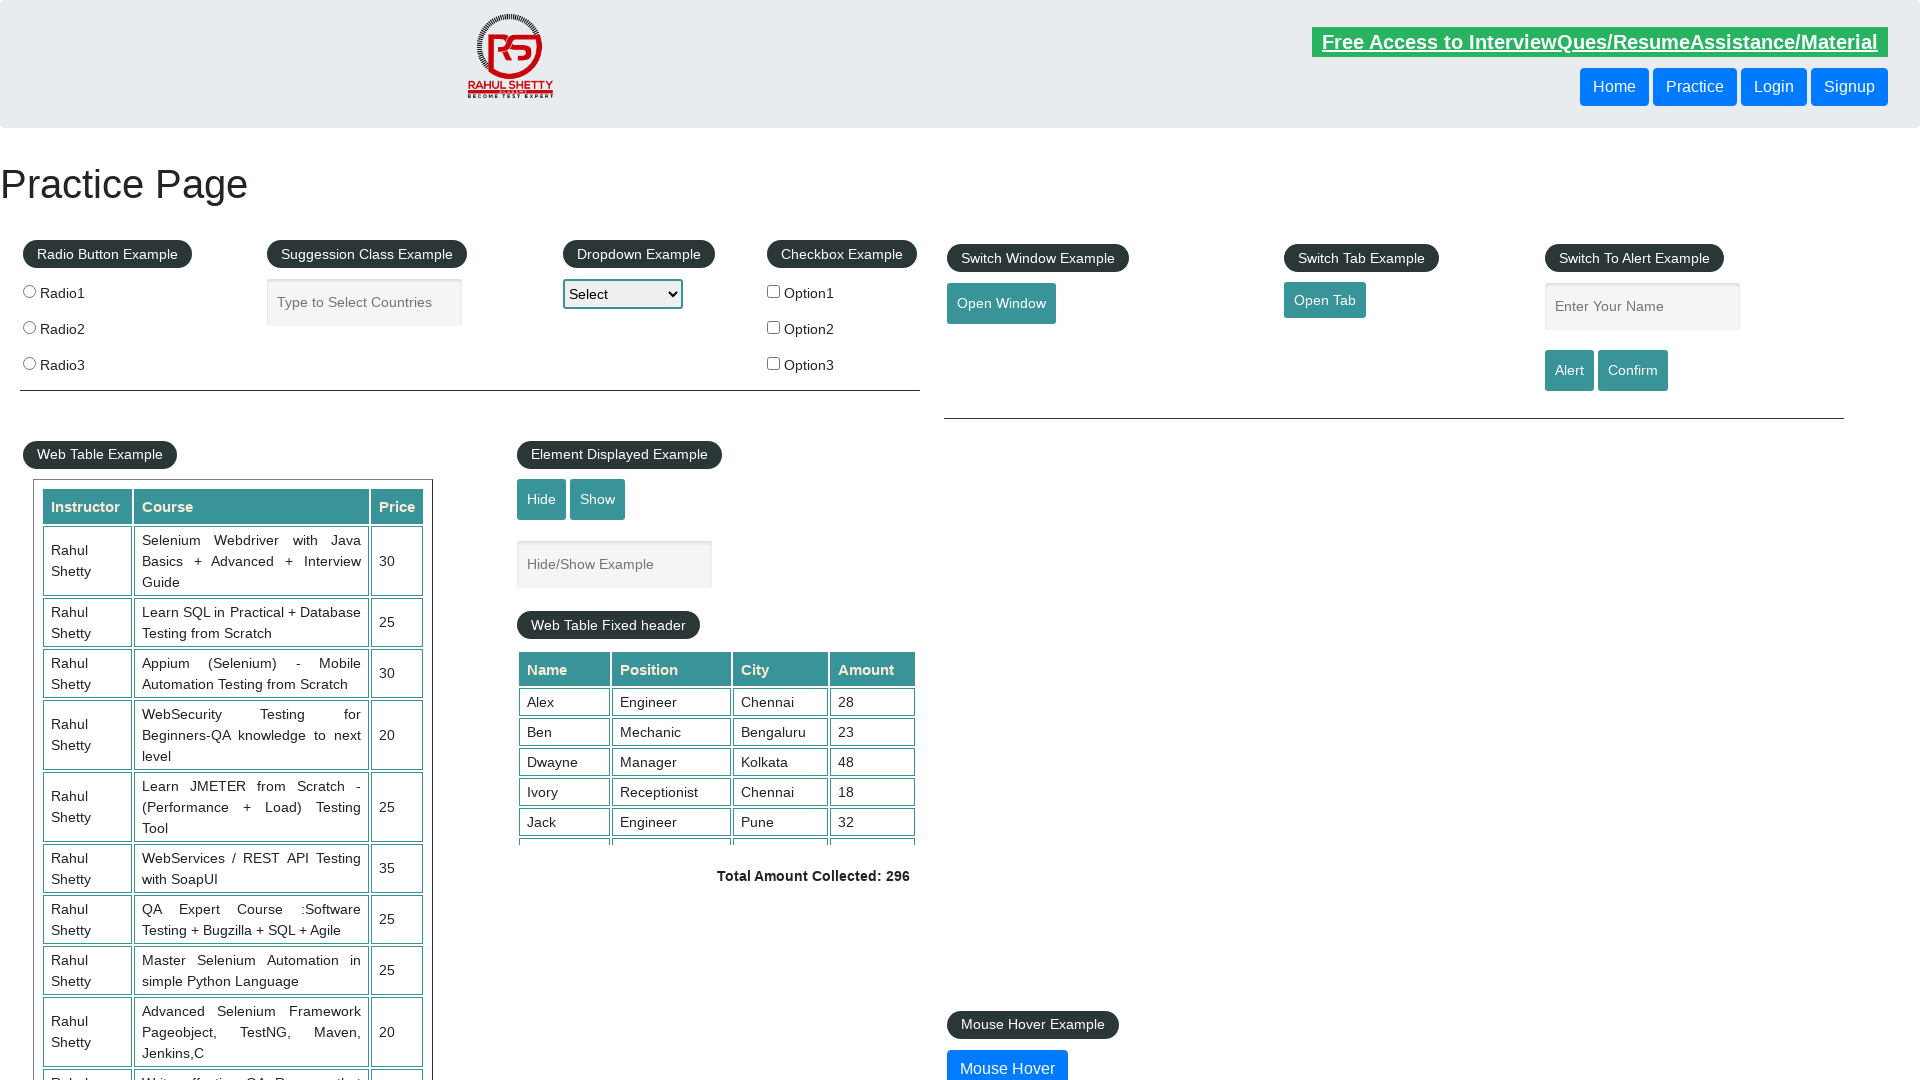